Tests navigation to the Transfer Loan/WSDL service link by clicking it and verifying navigation occurs

Starting URL: https://parabank.parasoft.com/parabank

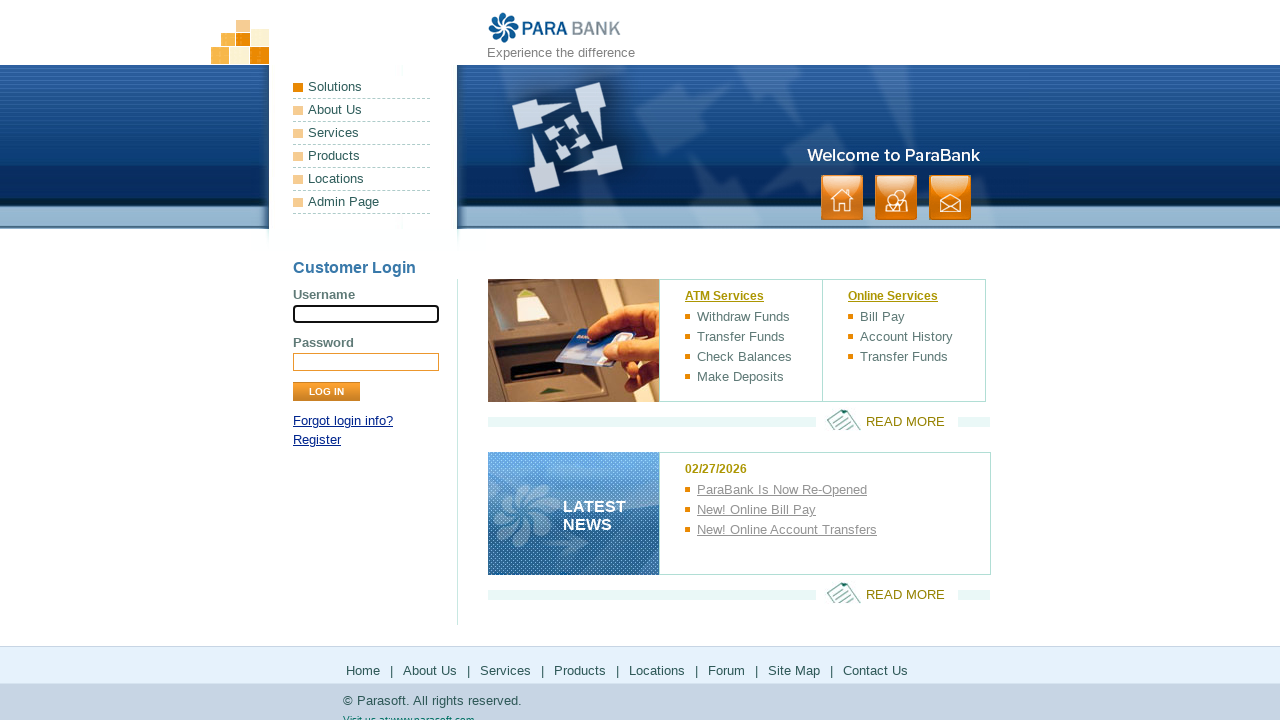

Clicked the Transfer Loan/WSDL service link at (754, 337) on xpath=/html/body/div[1]/div[3]/div[2]/ul[1]/li[3]/a
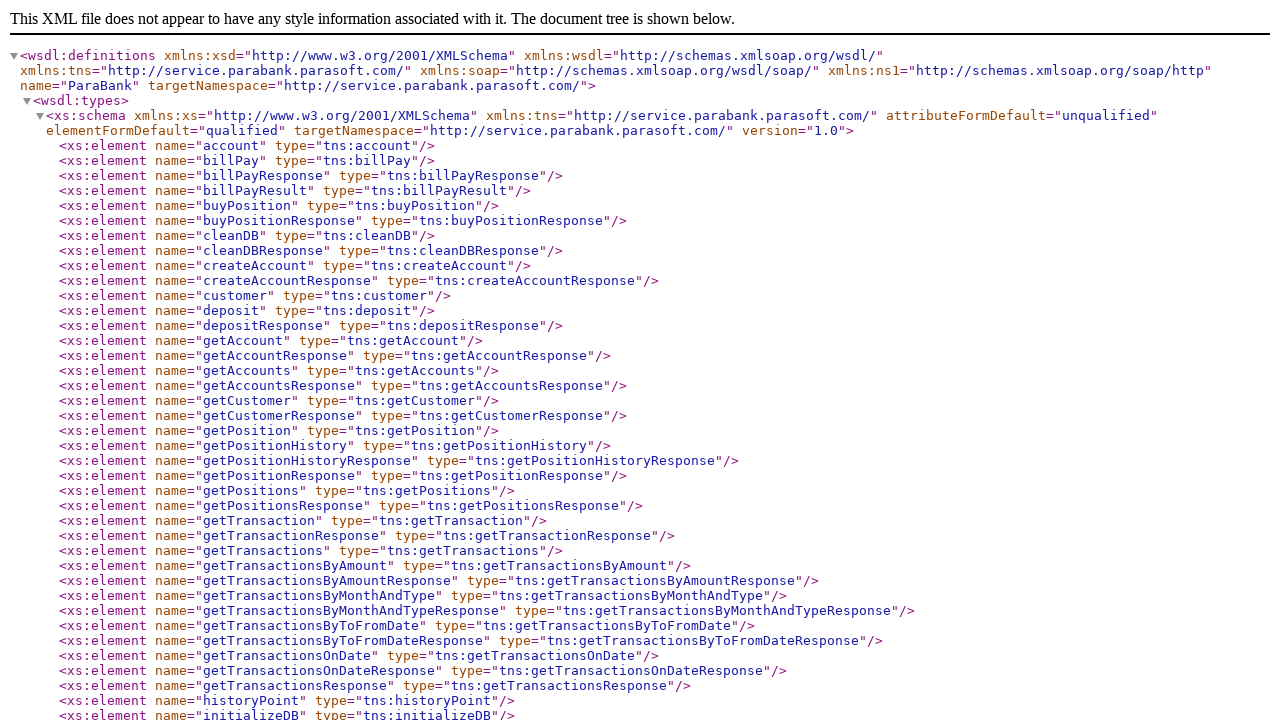

Transfer Loan page loaded successfully
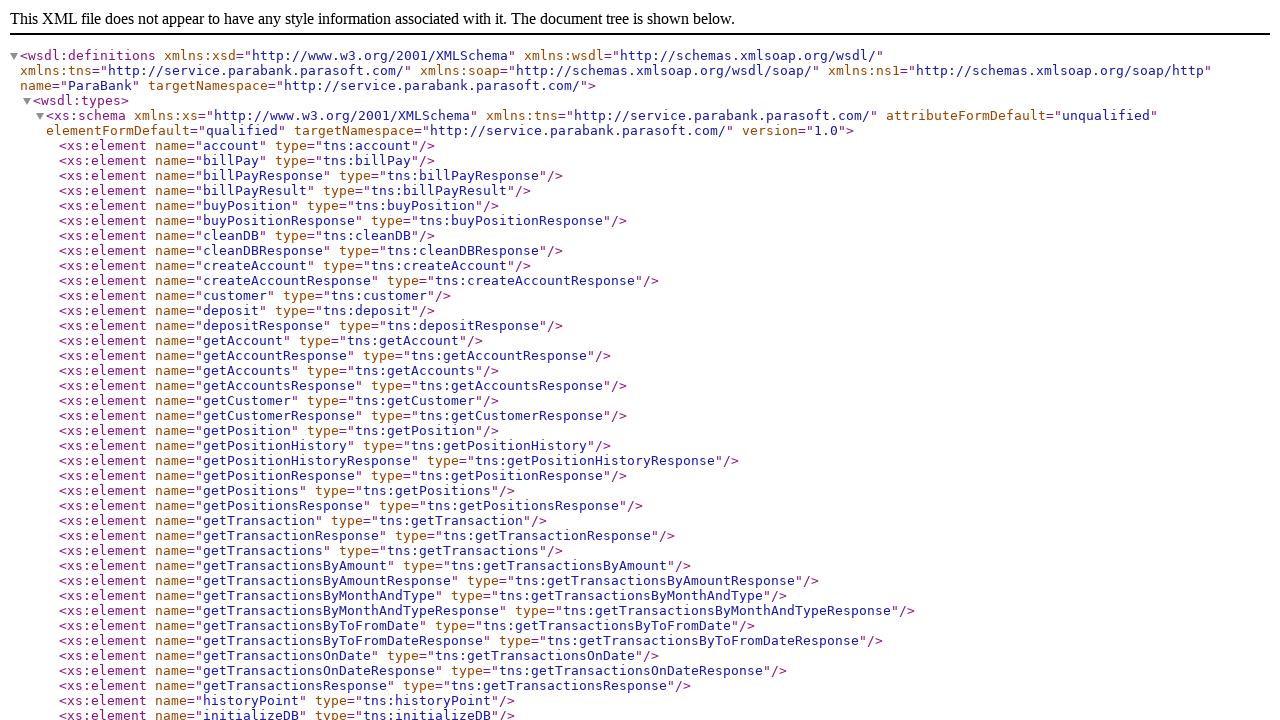

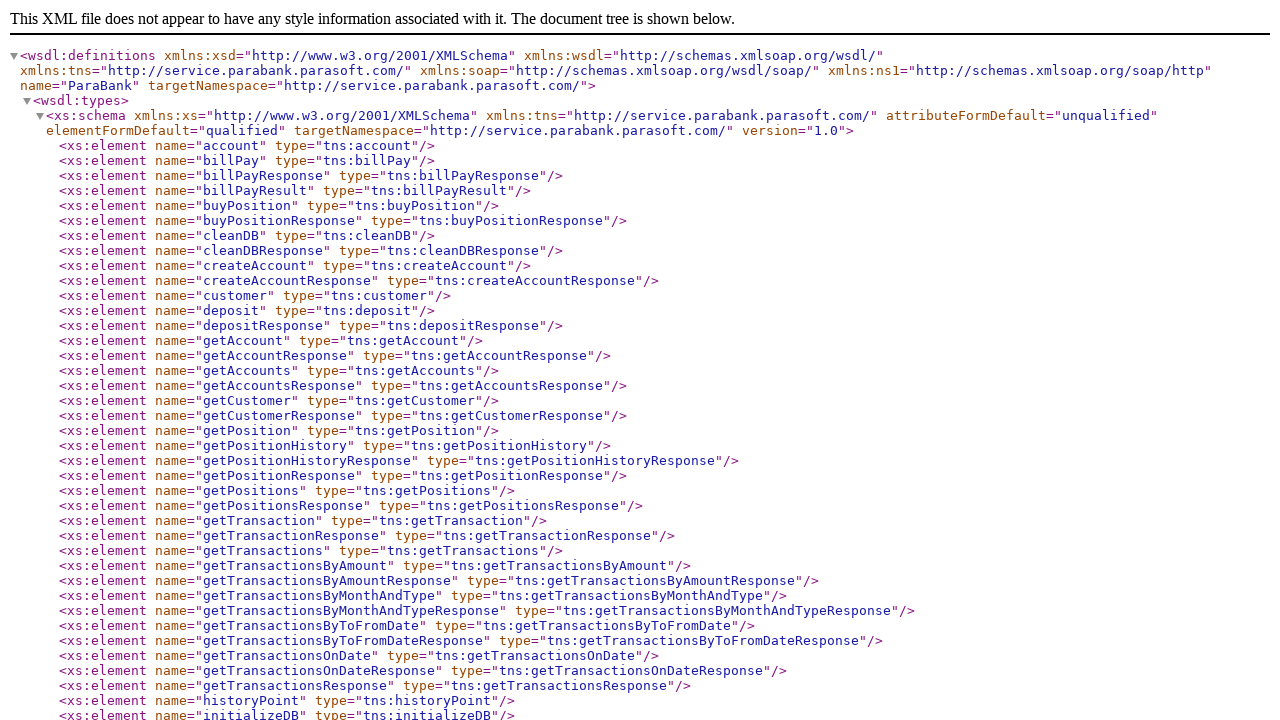